Tests age verification on Steam store by selecting a birth date (day, month, year) from dropdown menus and submitting the form to verify age.

Starting URL: https://store.steampowered.com/agecheck/app/1282690/

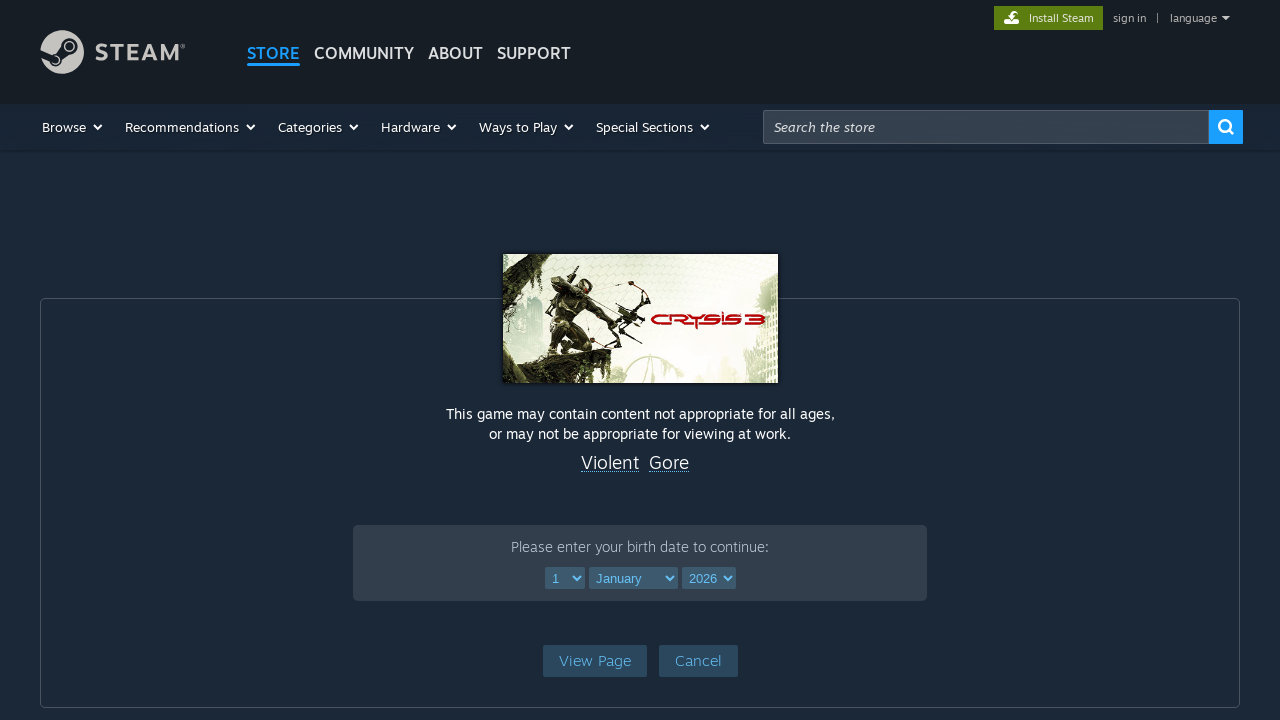

Age verification page loaded - age year dropdown is visible
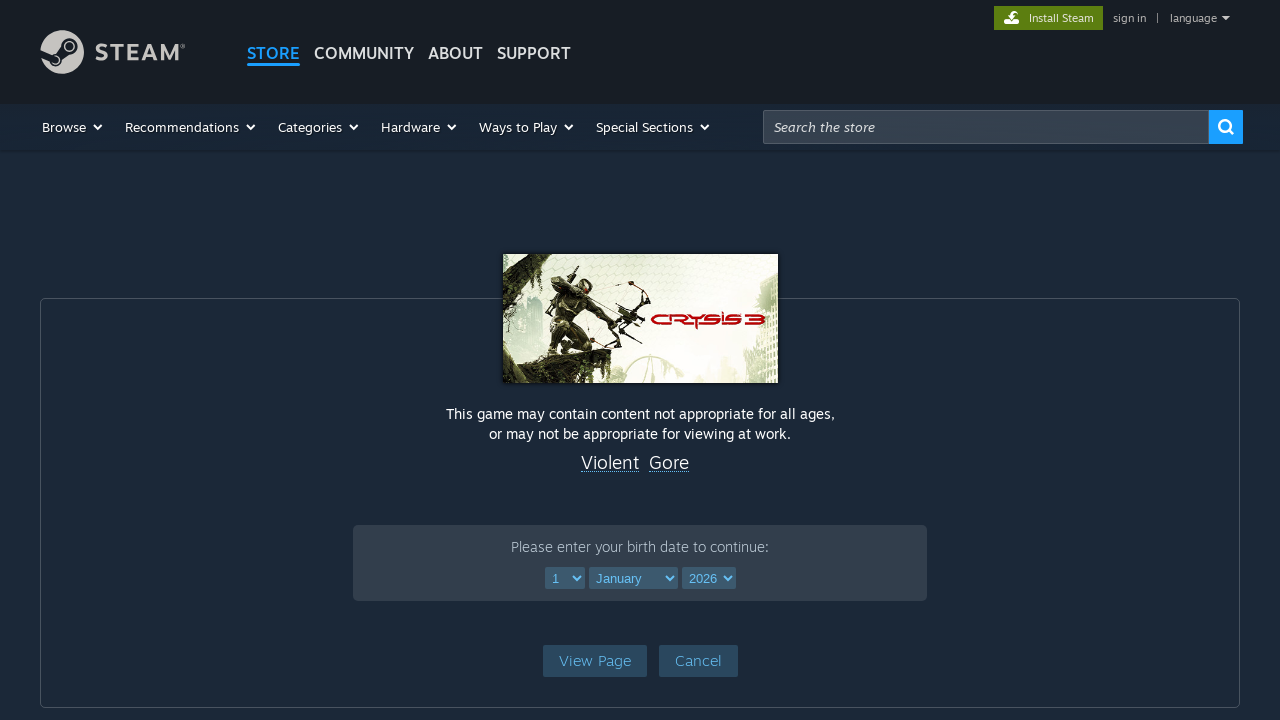

Selected day 31 from age day dropdown on #ageDay
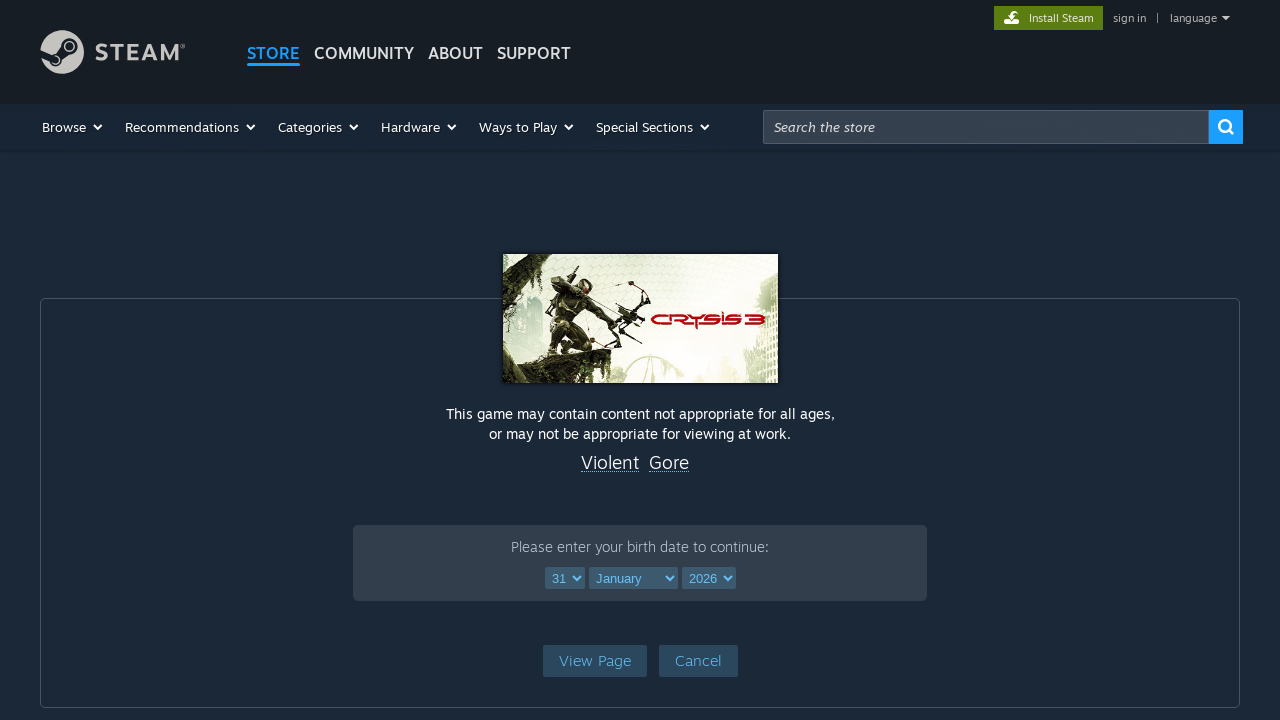

Selected November (index 10) from age month dropdown on #ageMonth
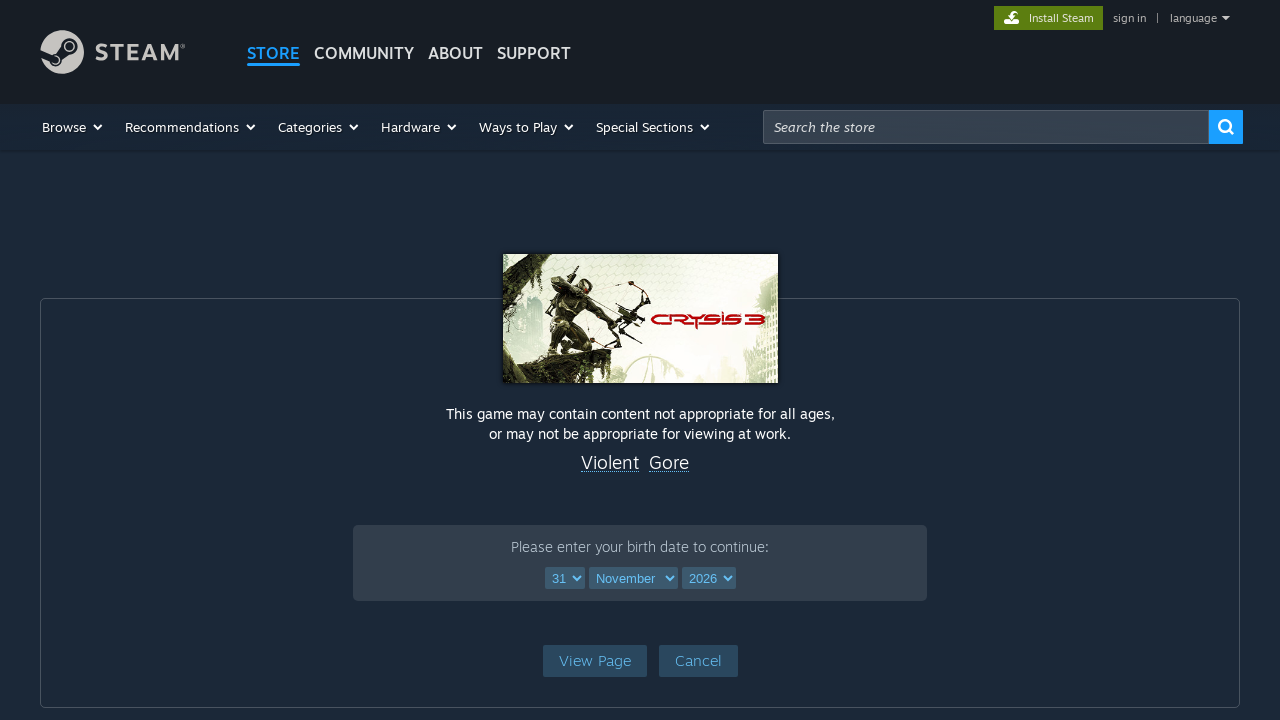

Selected year 1991 from age year dropdown on #ageYear
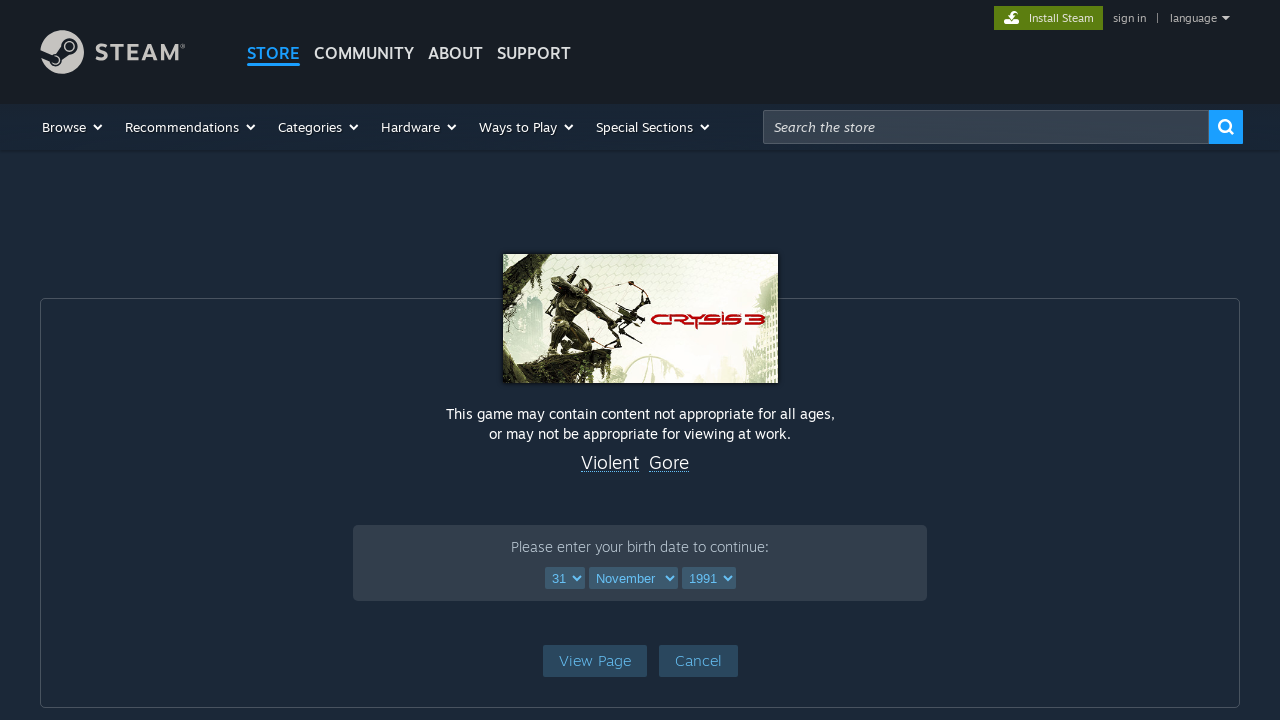

Clicked view product page button to submit age verification form at (594, 660) on #view_product_page_btn
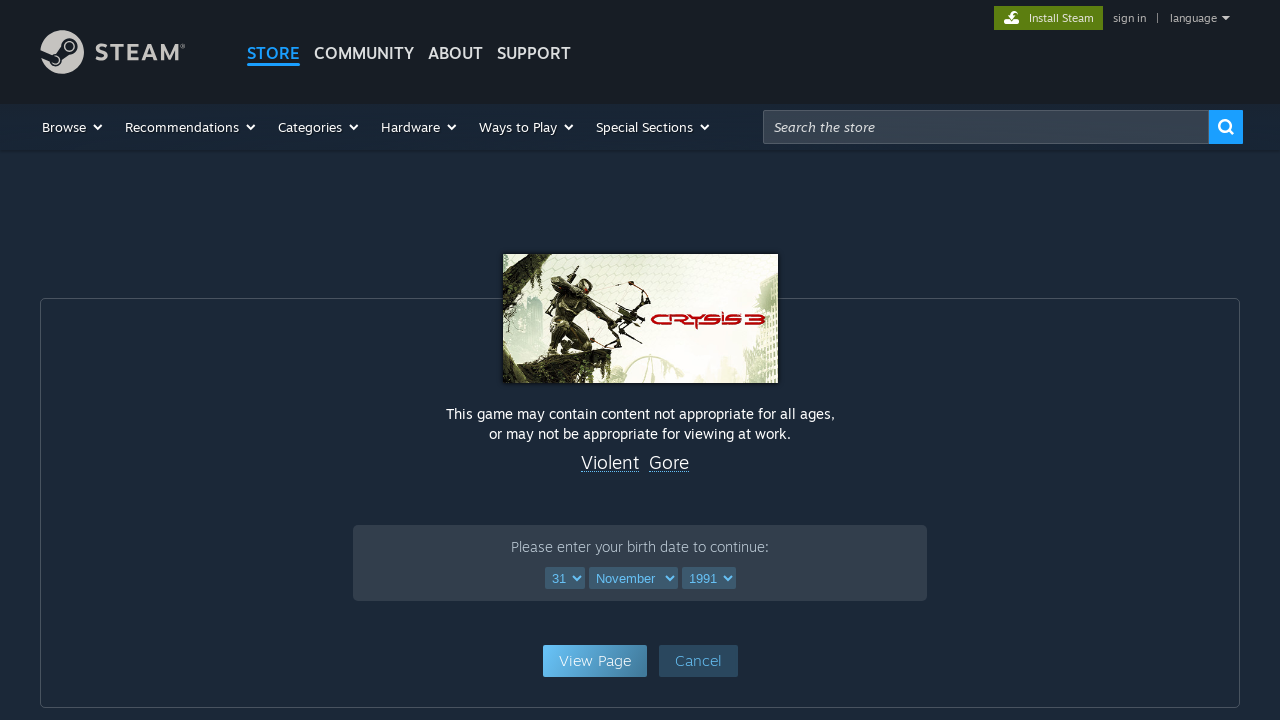

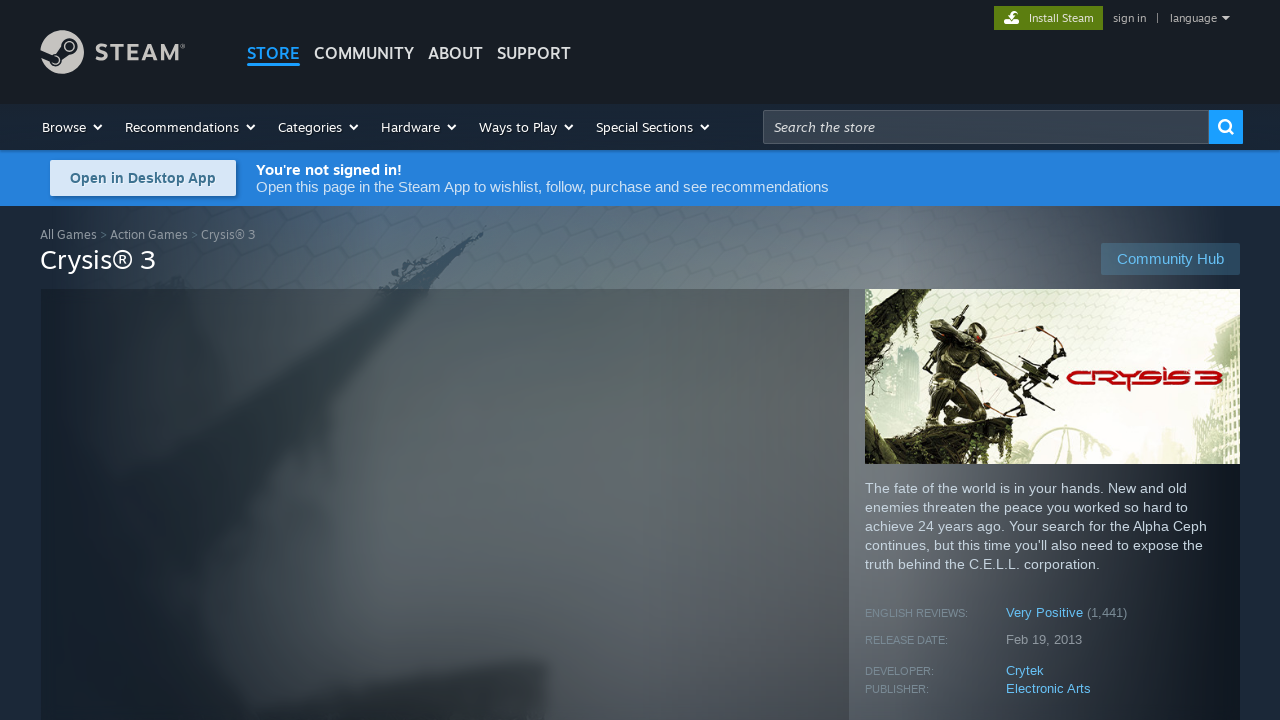